Tests dynamic loading with explicit and implicit wait configurations for element visibility

Starting URL: https://the-internet.herokuapp.com/dynamic_loading/2

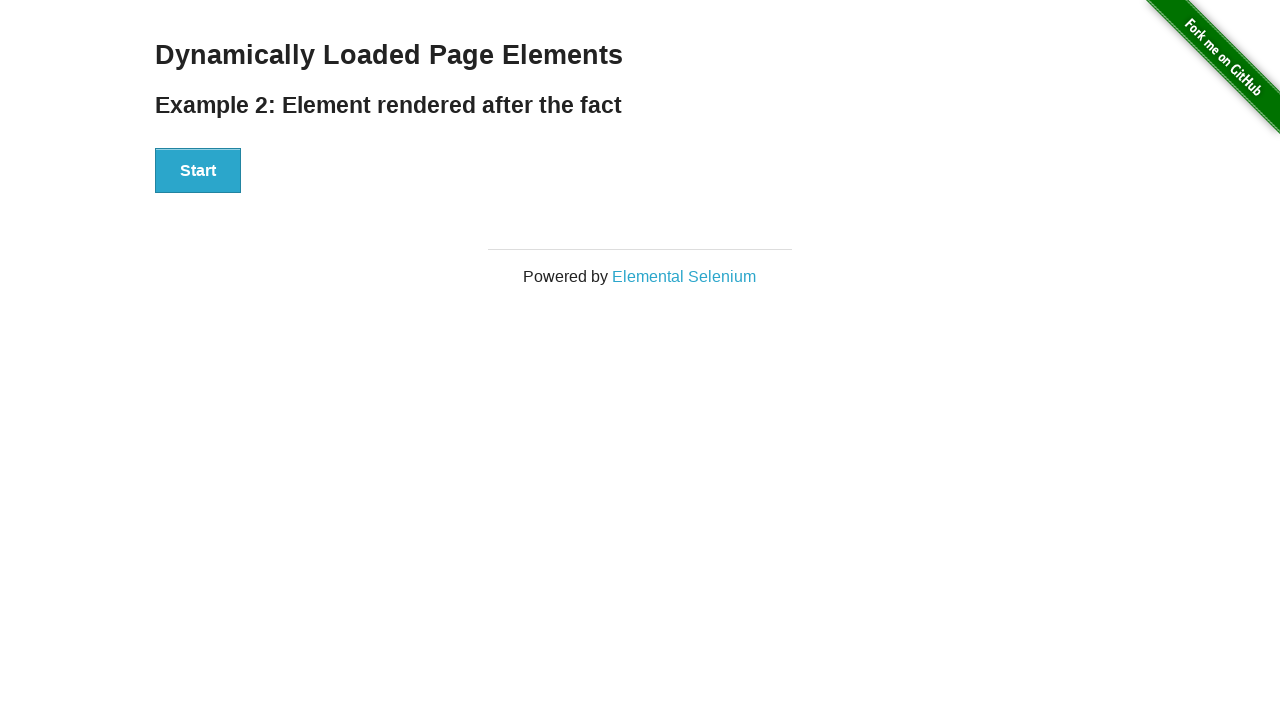

Clicked the Start button to initiate dynamic loading at (198, 171) on xpath=//button[text()='Start']
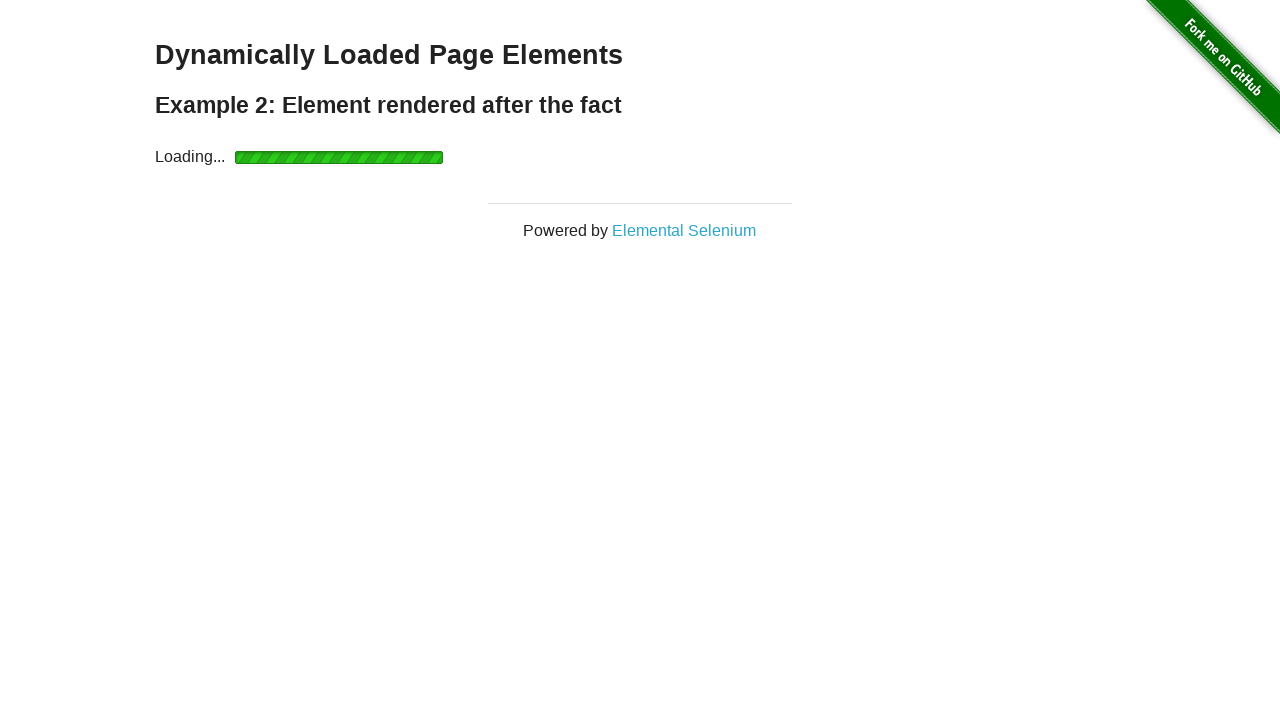

Waited for 'Hello World!' heading to become visible (explicit wait with 3s implicit timeout)
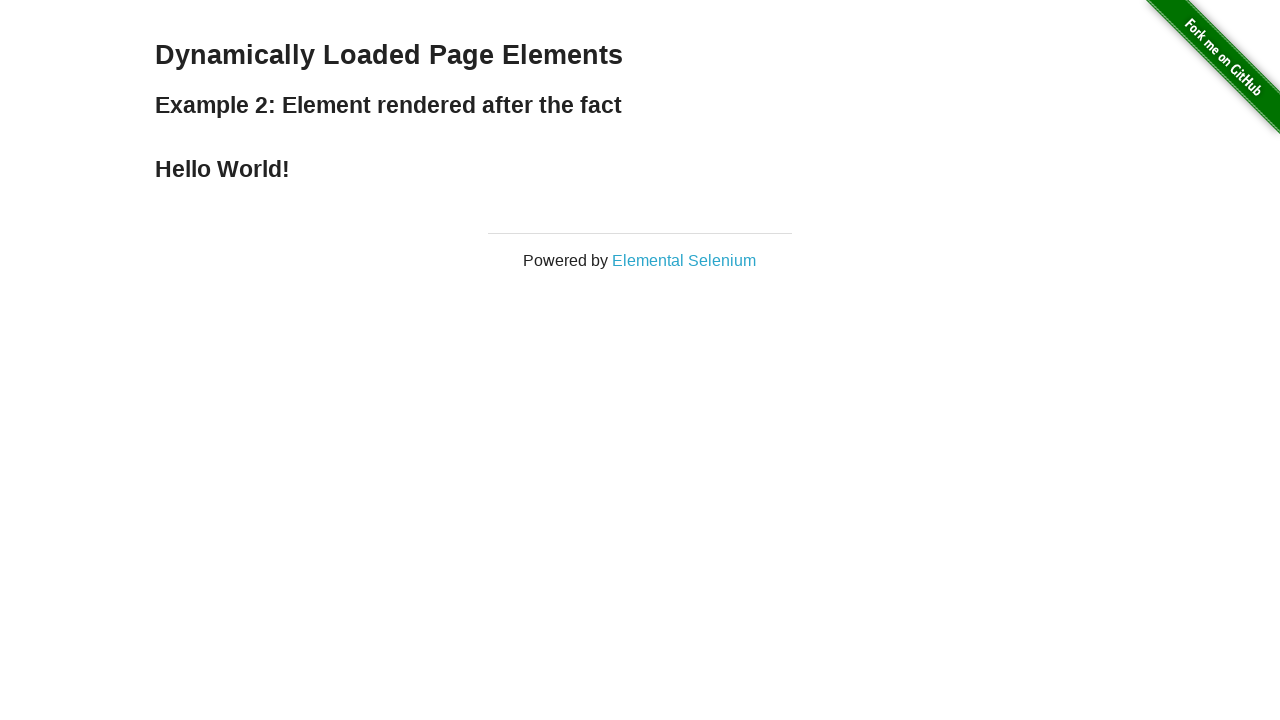

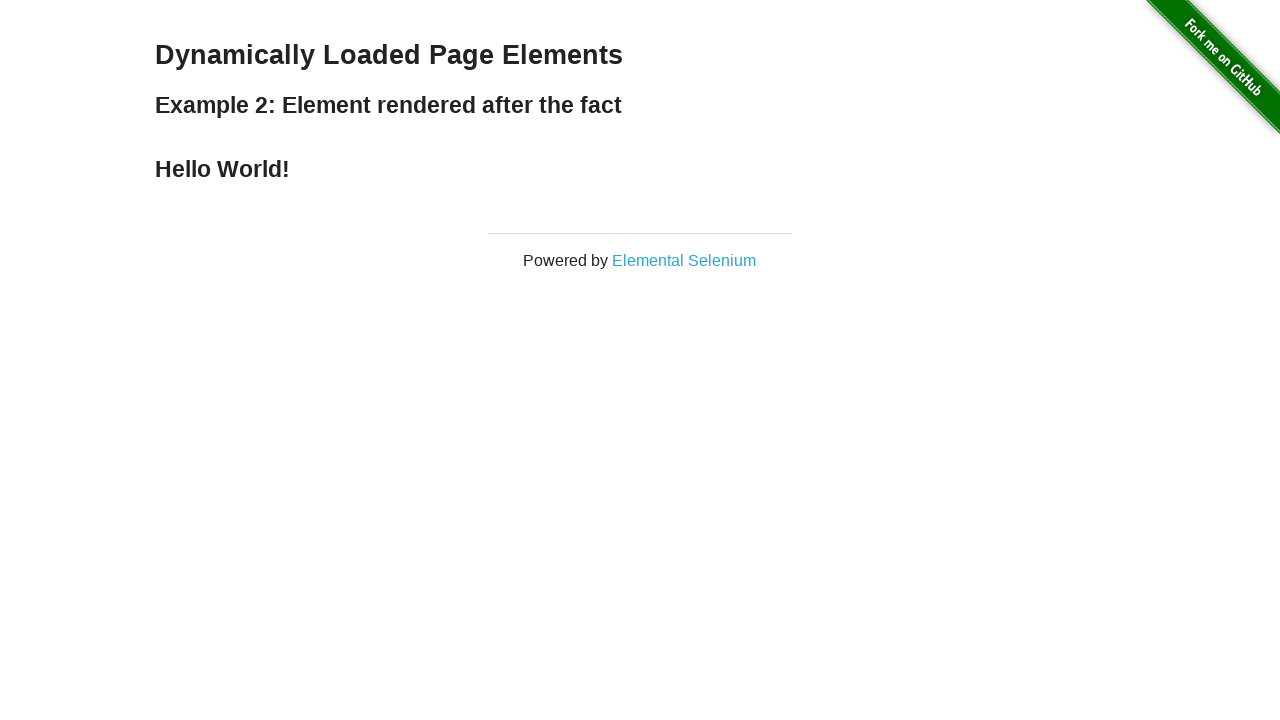